Tests Angular data binding with a parent container selector by entering a name and verifying the greeting

Starting URL: https://angularjs.org

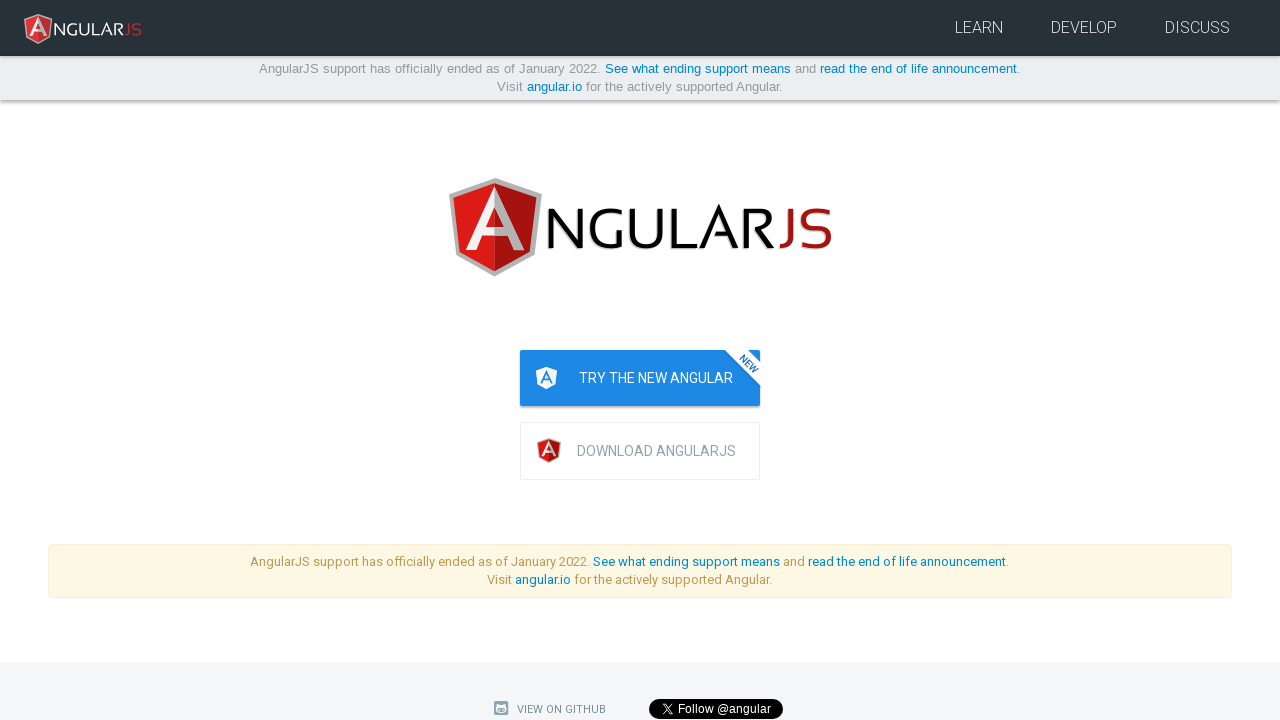

Filled name input field with 'jProtractor' on input[ng-model='yourName']
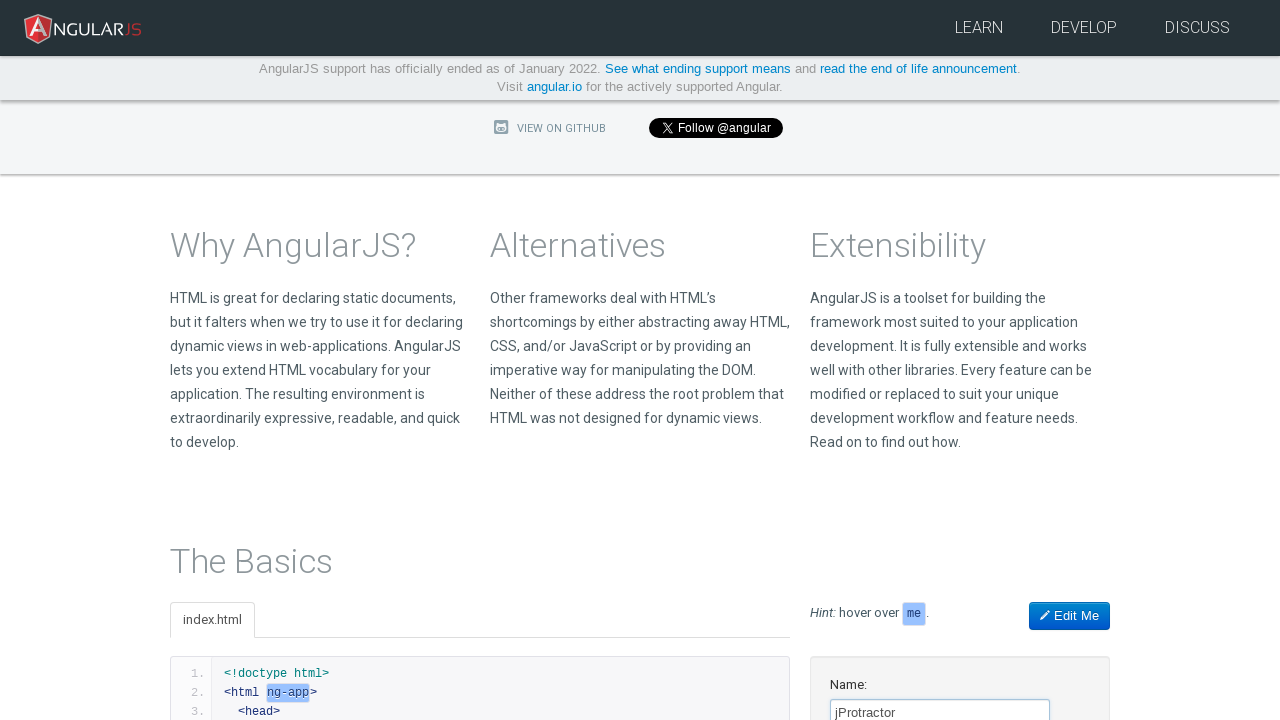

Located parent container element
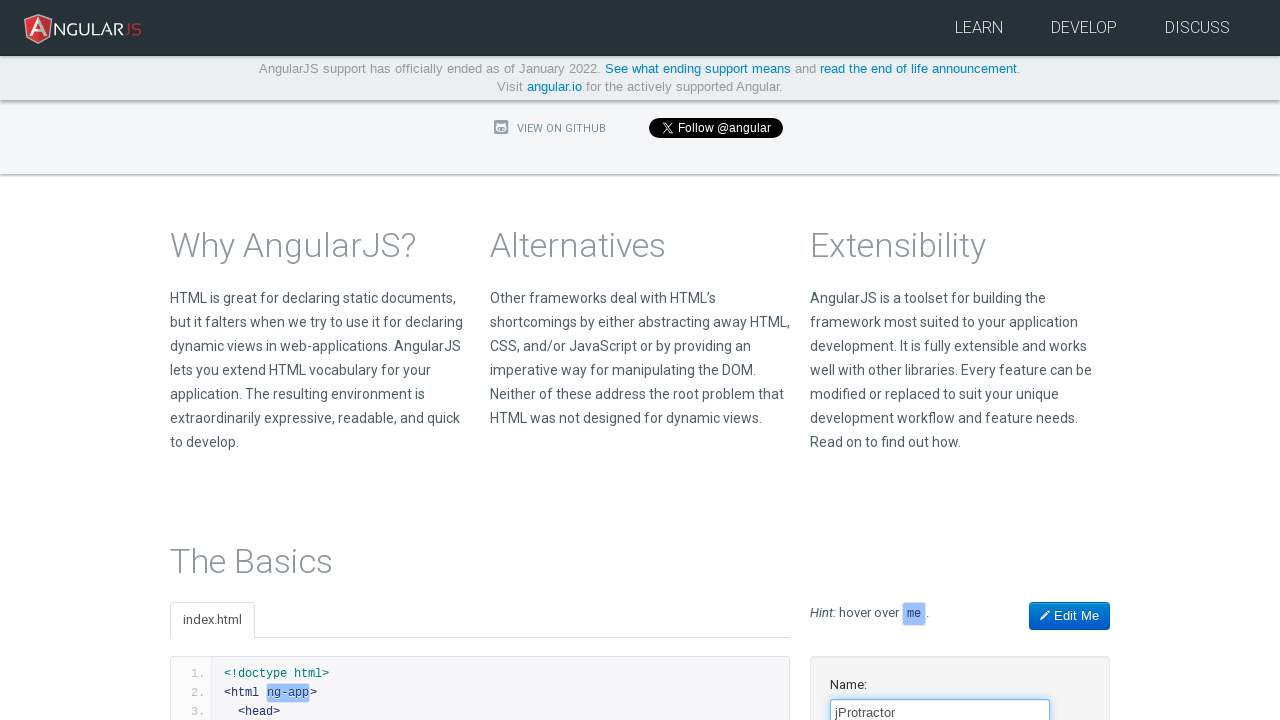

Waited for greeting text 'Hello jProtractor!' to appear in container
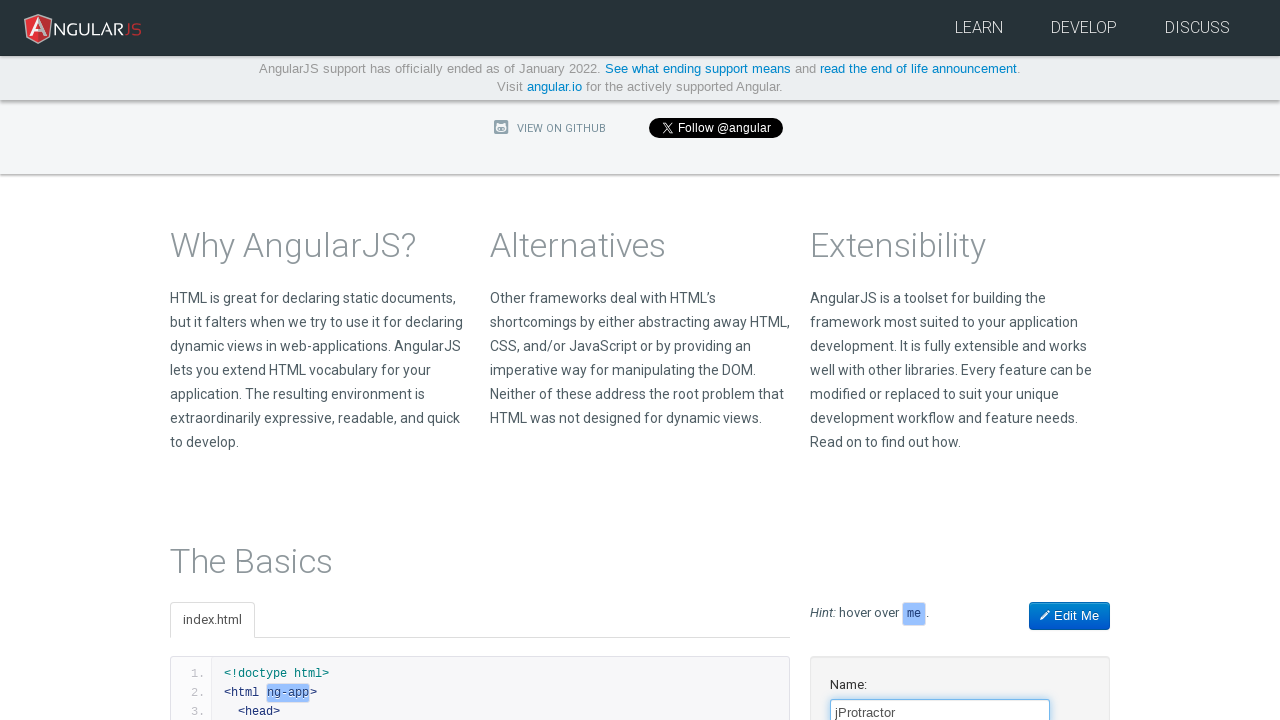

Located greeting element within parent container
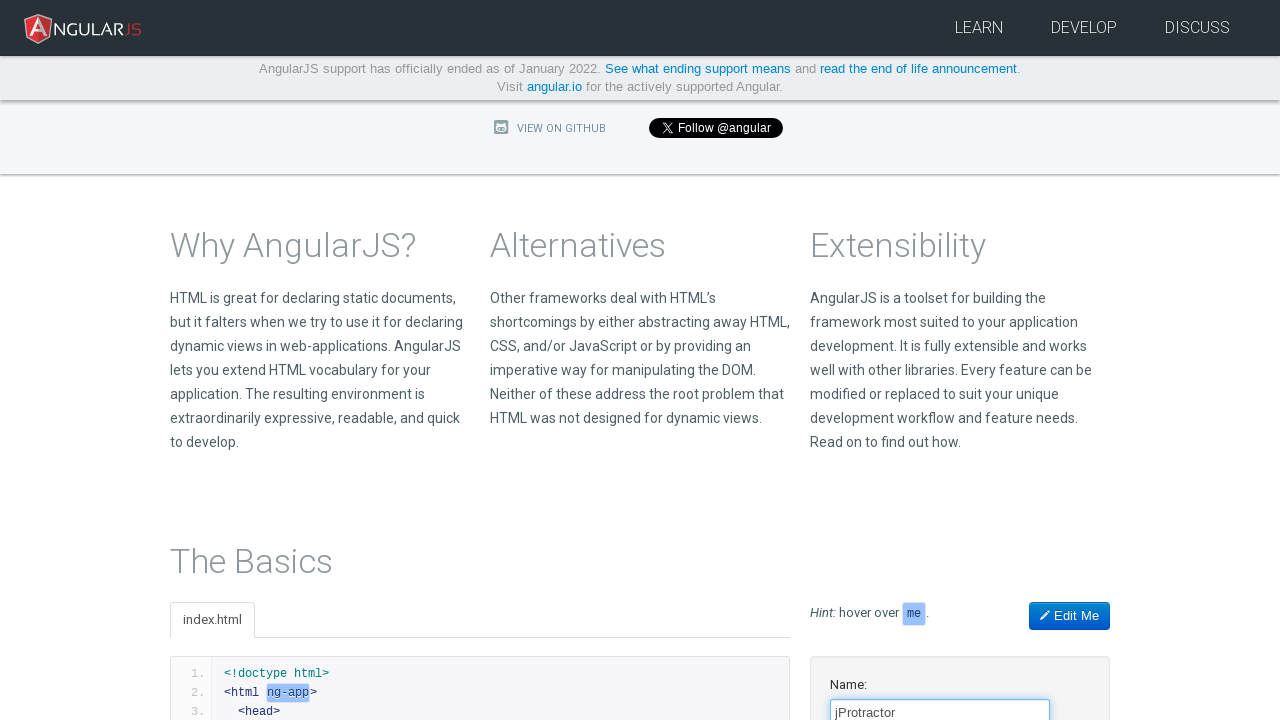

Verified that greeting text contains 'Hello jProtractor!'
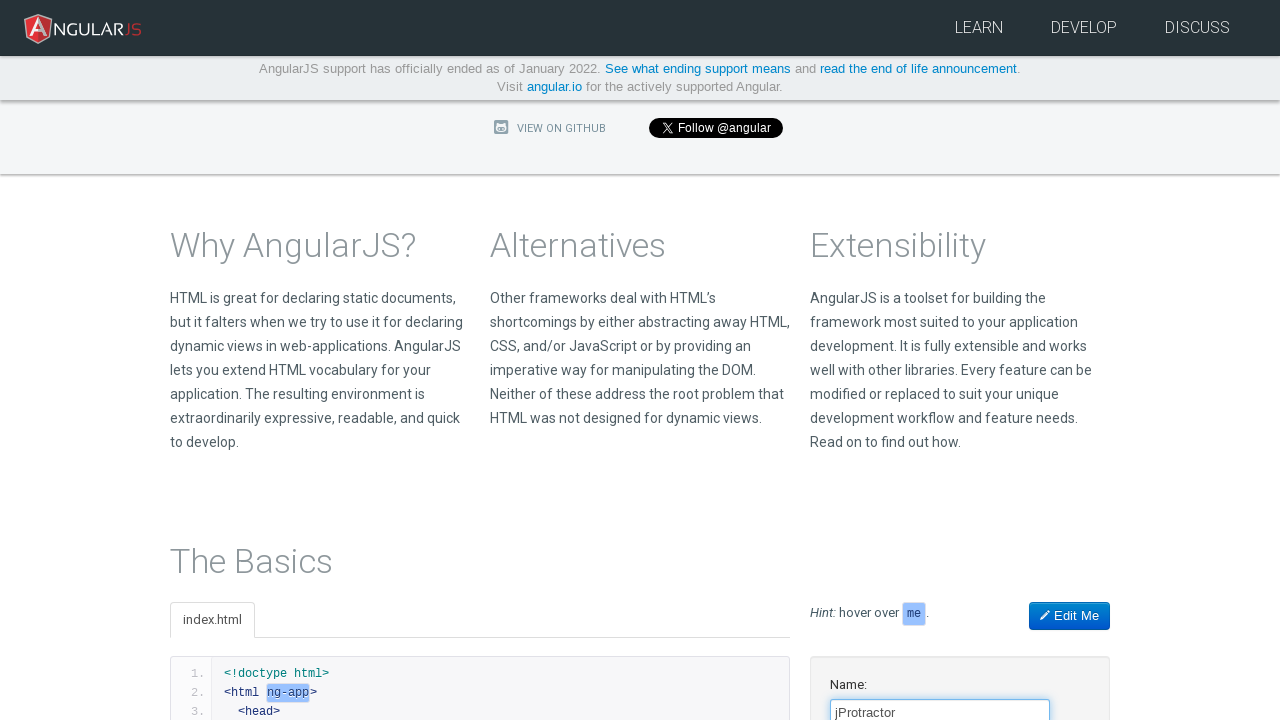

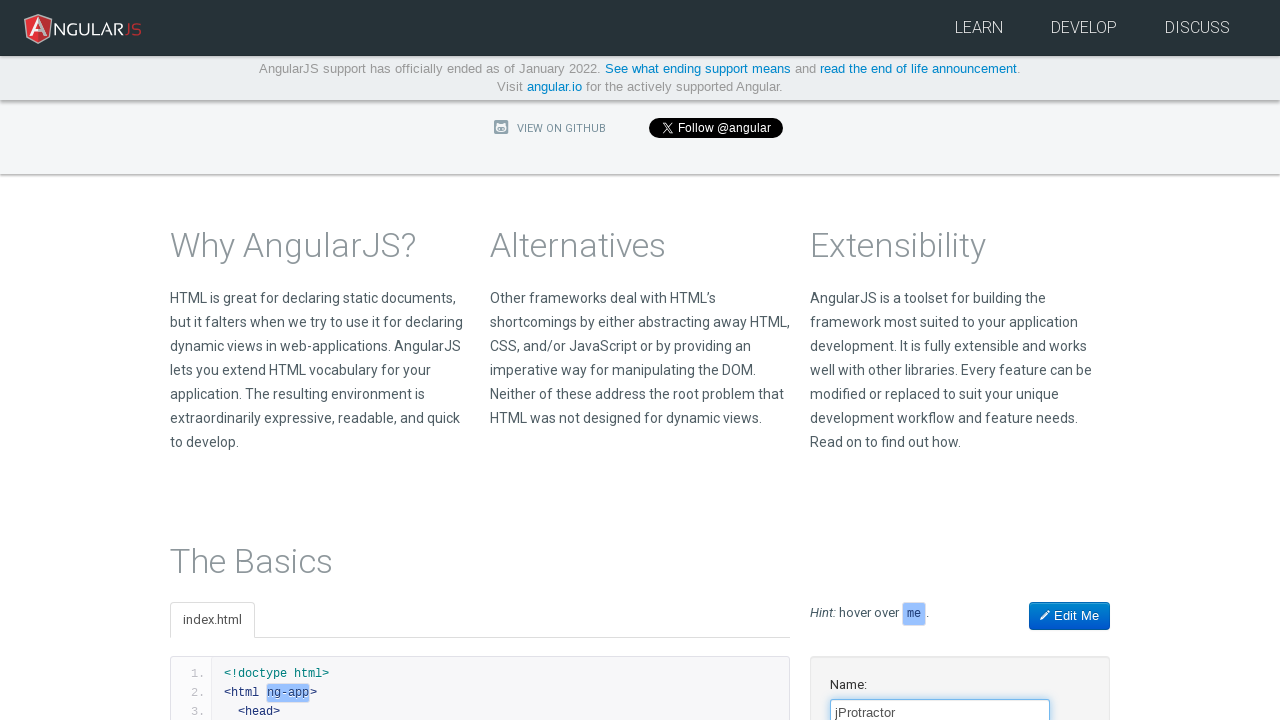